Tests a practice automation page by scrolling to a table, verifying the table structure by counting header and data cells in specific columns, and checking that the expected number of columns and cells exist.

Starting URL: https://www.rahulshettyacademy.com/AutomationPractice/

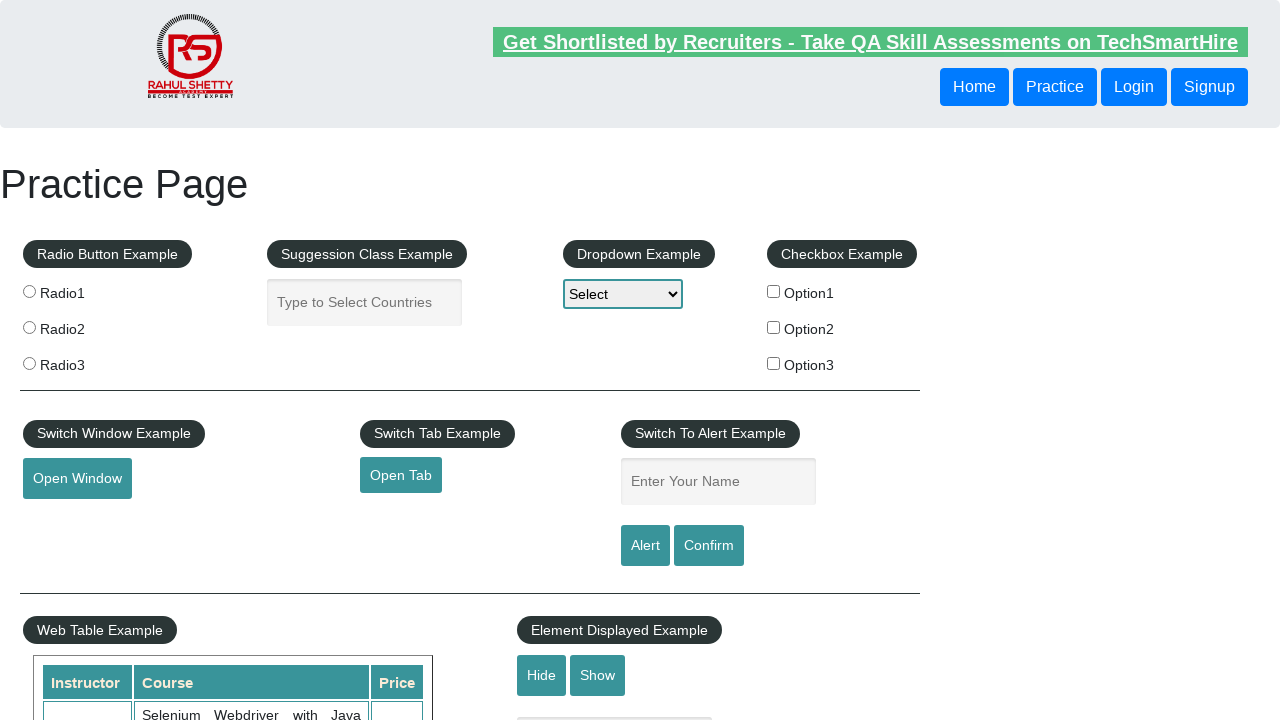

Scrolled down 500 pixels to reveal table section
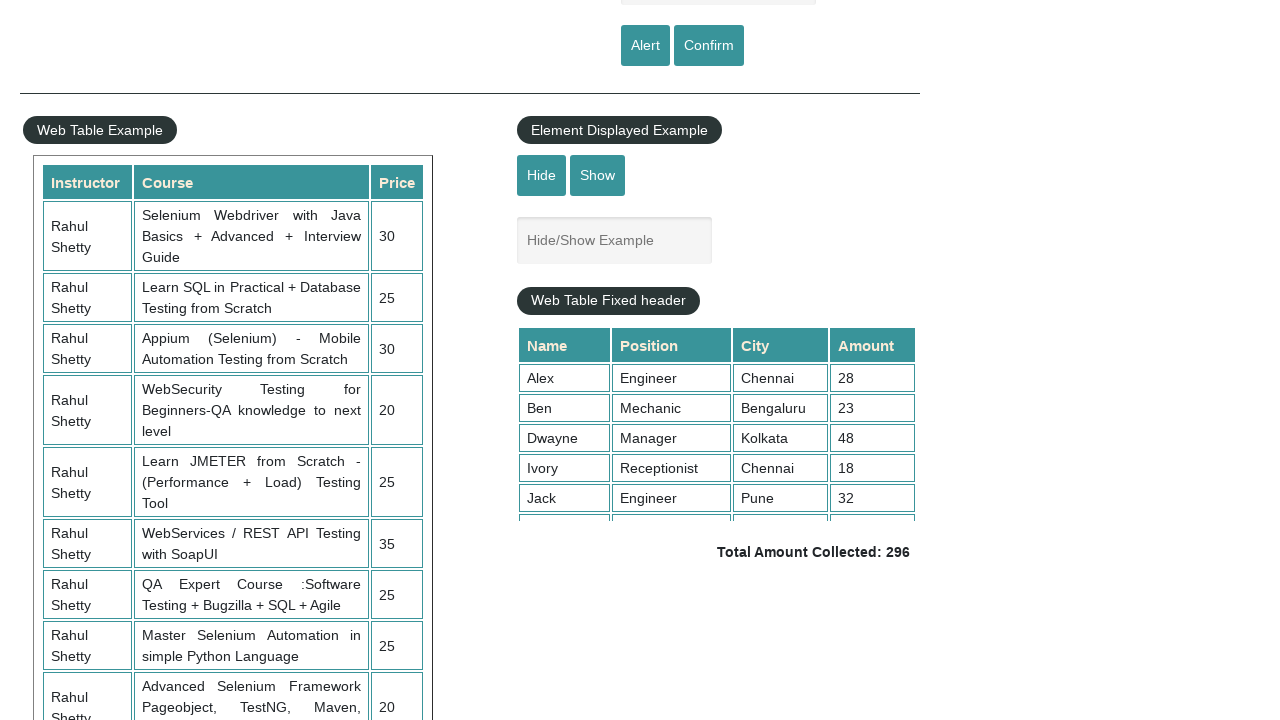

Table with class 'table-display' became visible
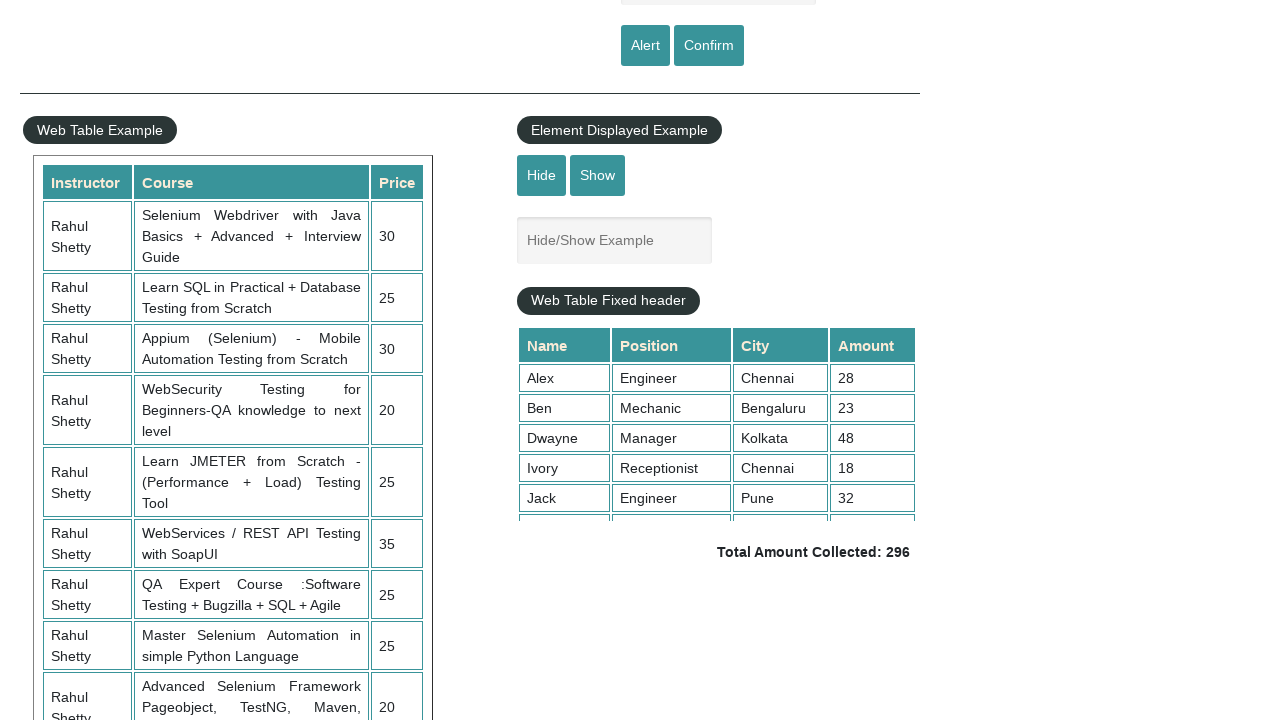

Retrieved 1 header cells from second column
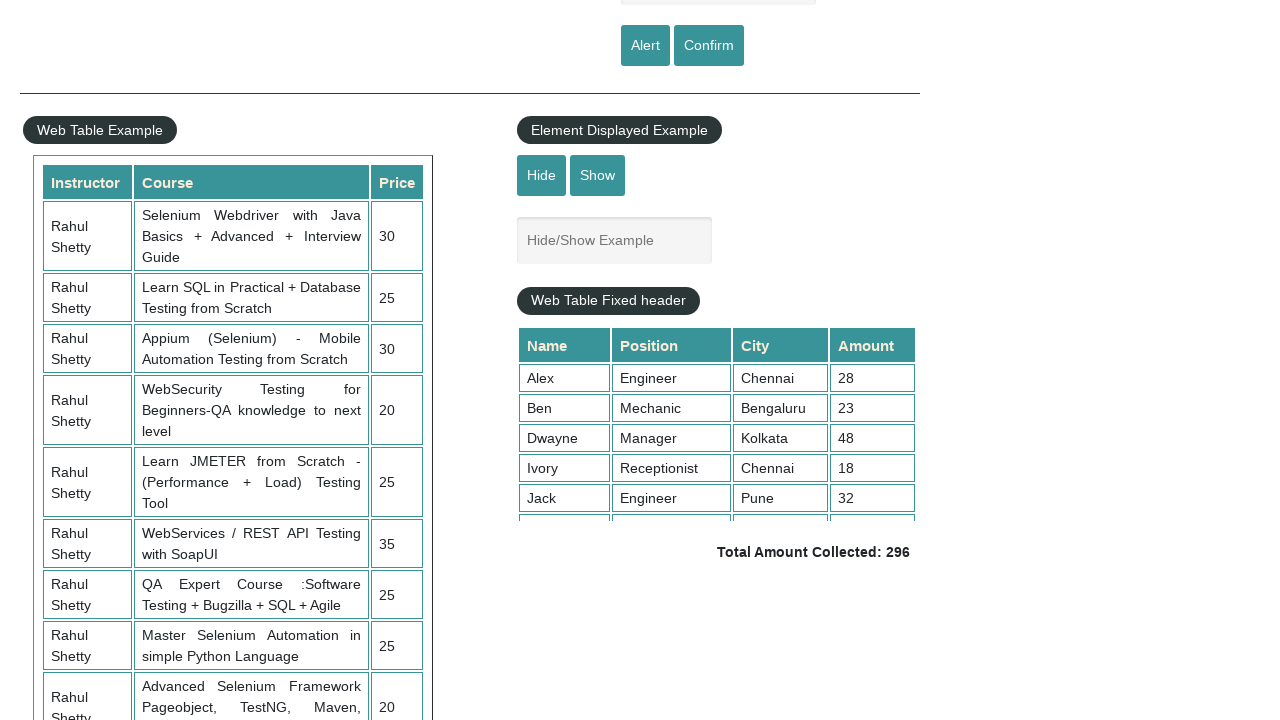

Retrieved 10 data cells from second column
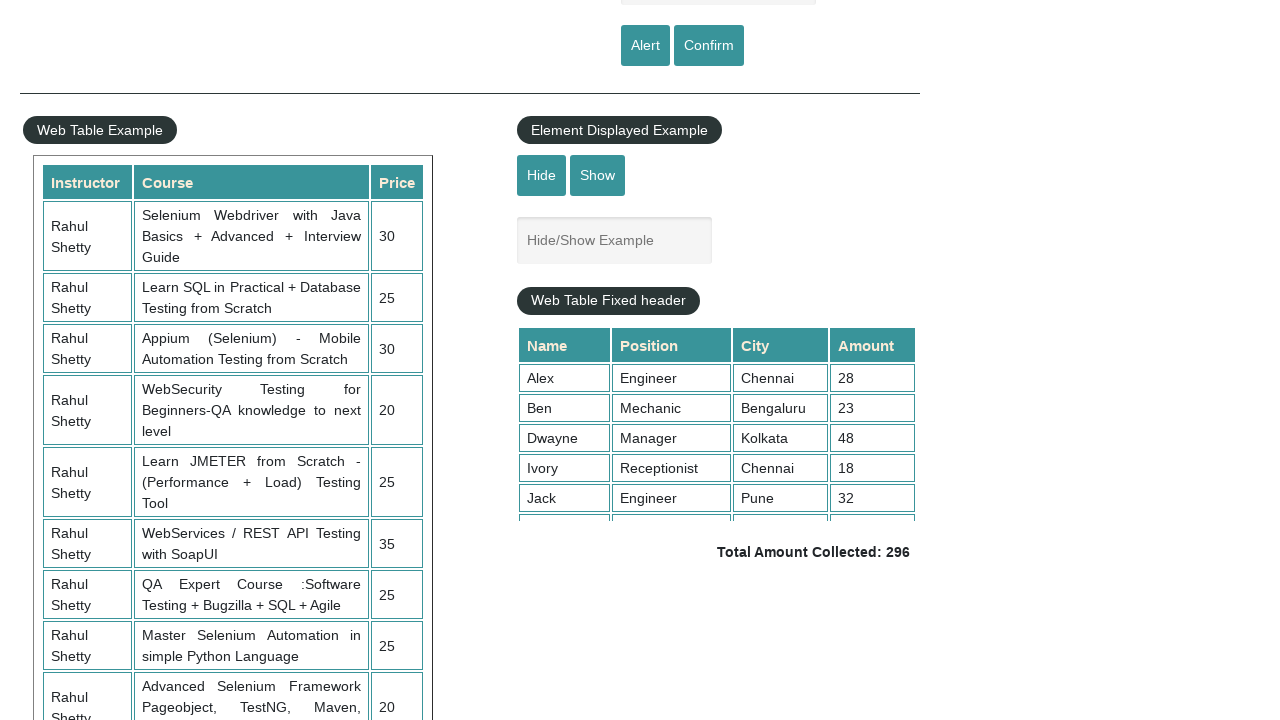

Verified total of 11 header and data cells in second column equals 11
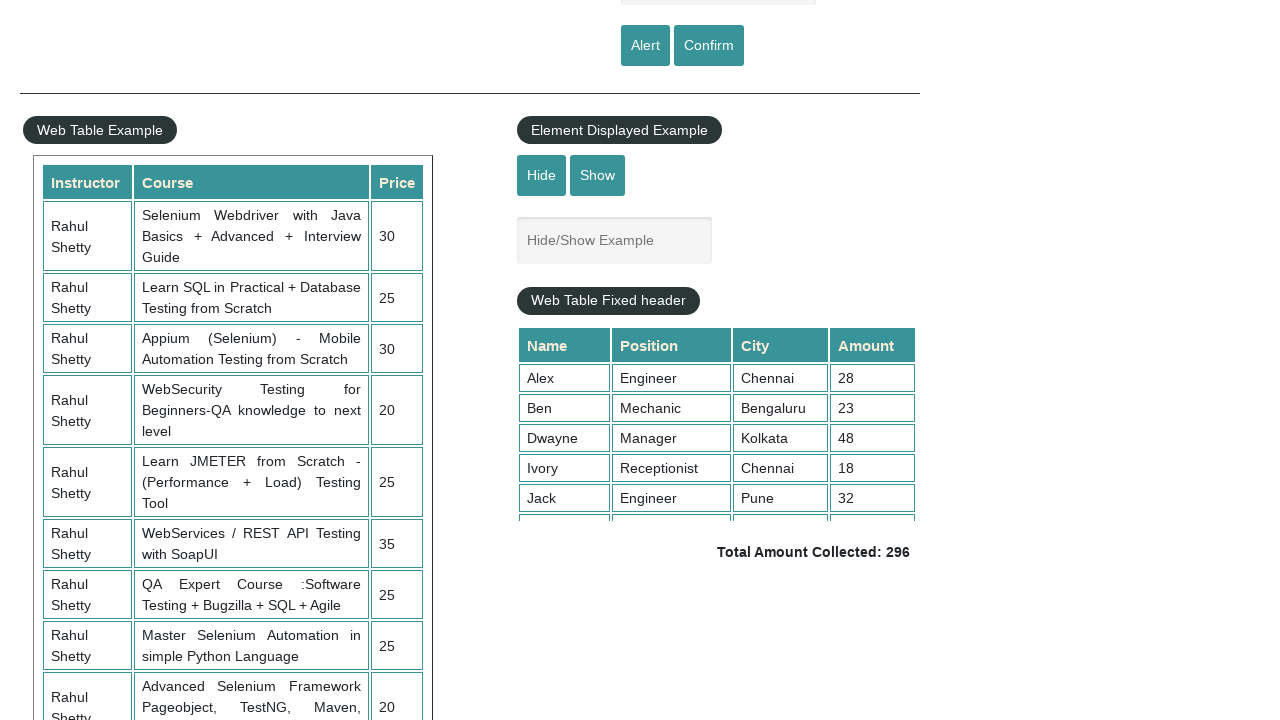

Verified table has 3 columns as expected
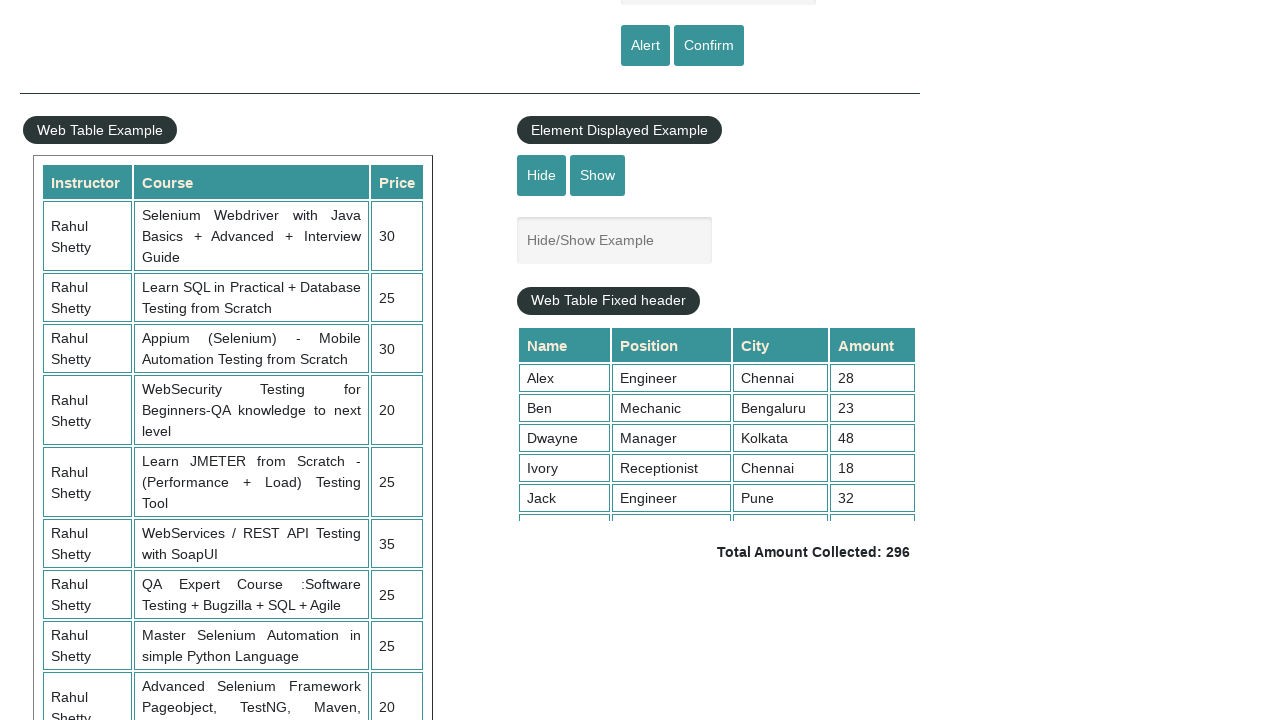

Retrieved cell data from column 1: 'Rahul Shetty'
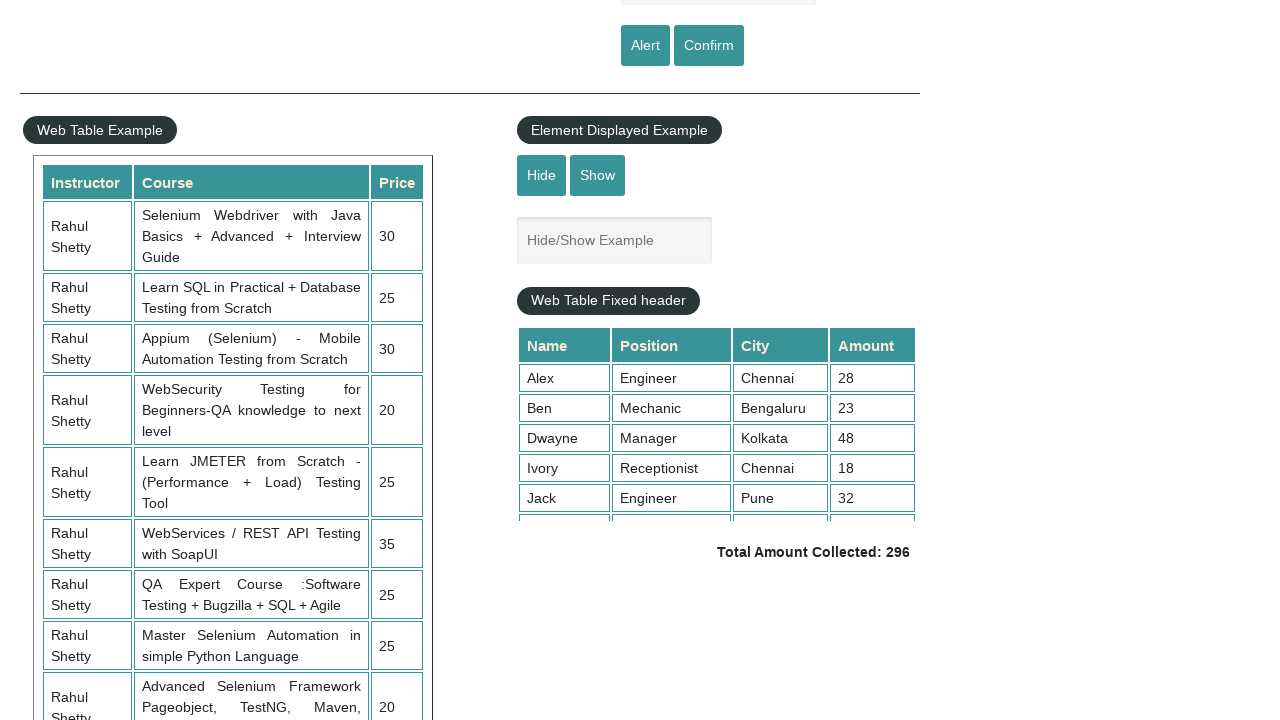

Retrieved cell data from column 2: 'Selenium Webdriver with Java Basics + Advanced + Interview Guide'
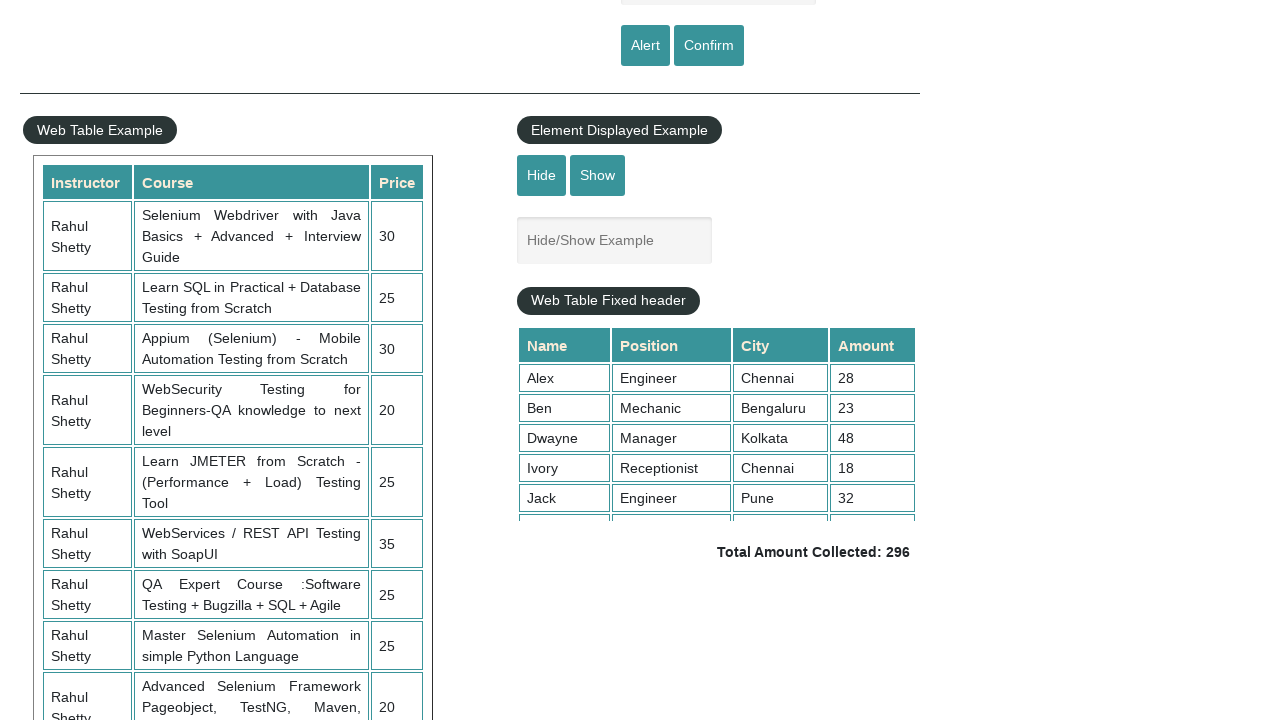

Retrieved cell data from column 3: '30'
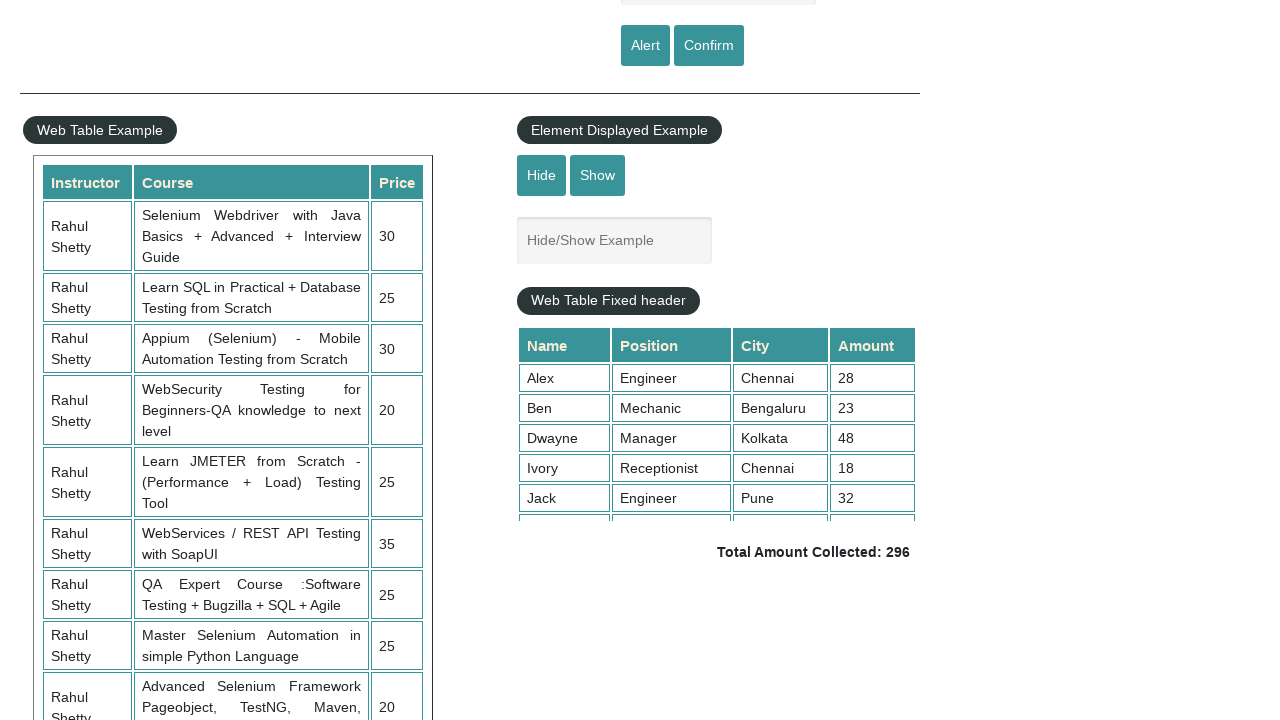

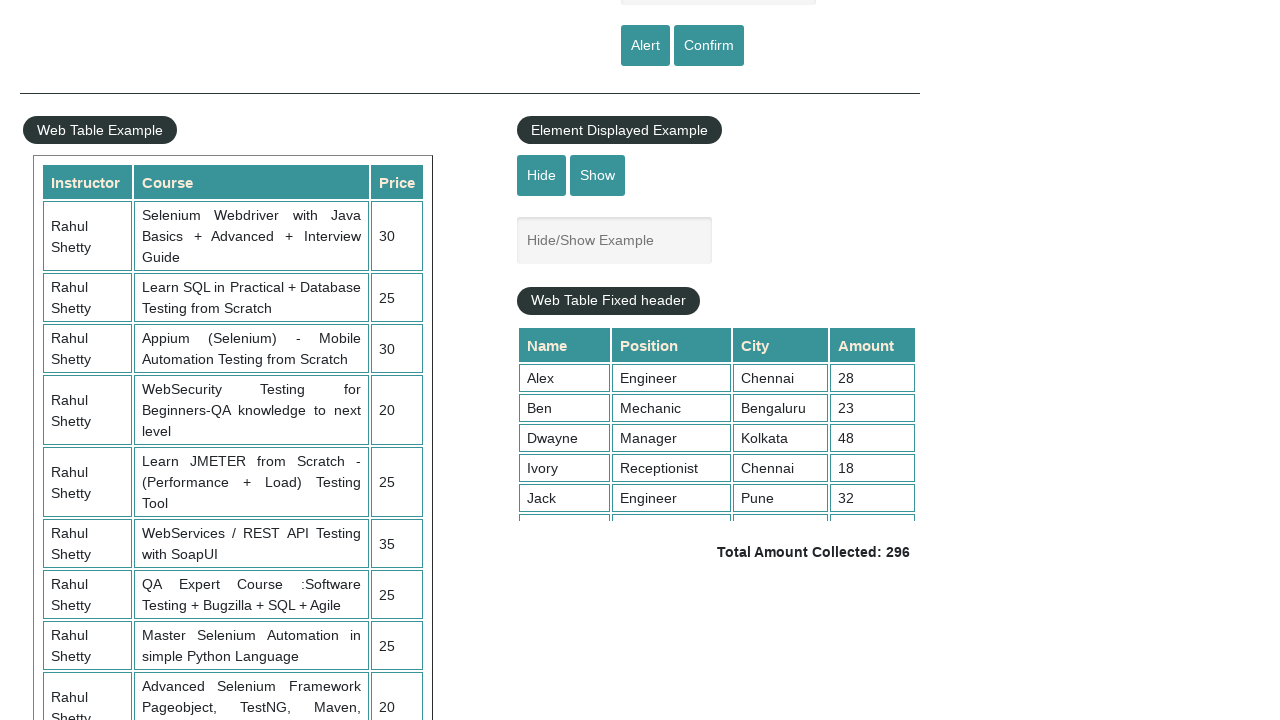